Tests a delayed button activation by waiting for it to become clickable and verifying the success message

Starting URL: http://suninjuly.github.io/wait2.html

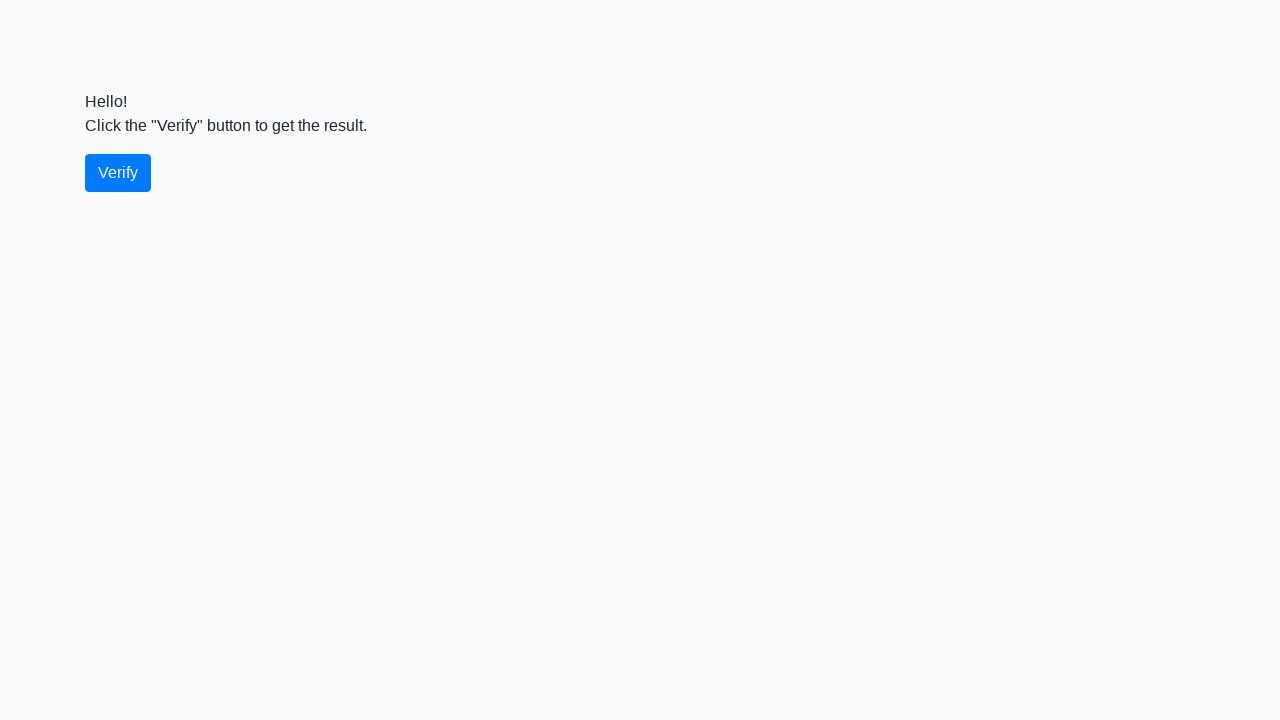

Waited for verify button to become enabled (not disabled)
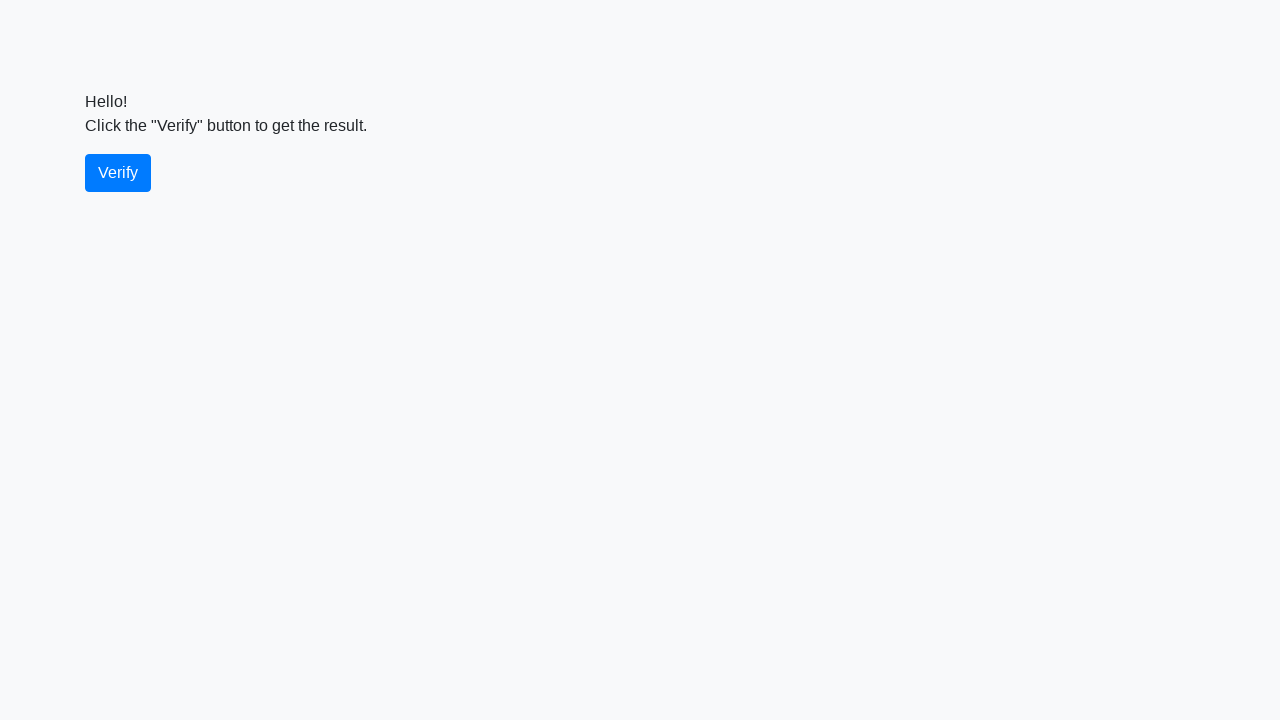

Clicked the verify button at (118, 173) on #verify
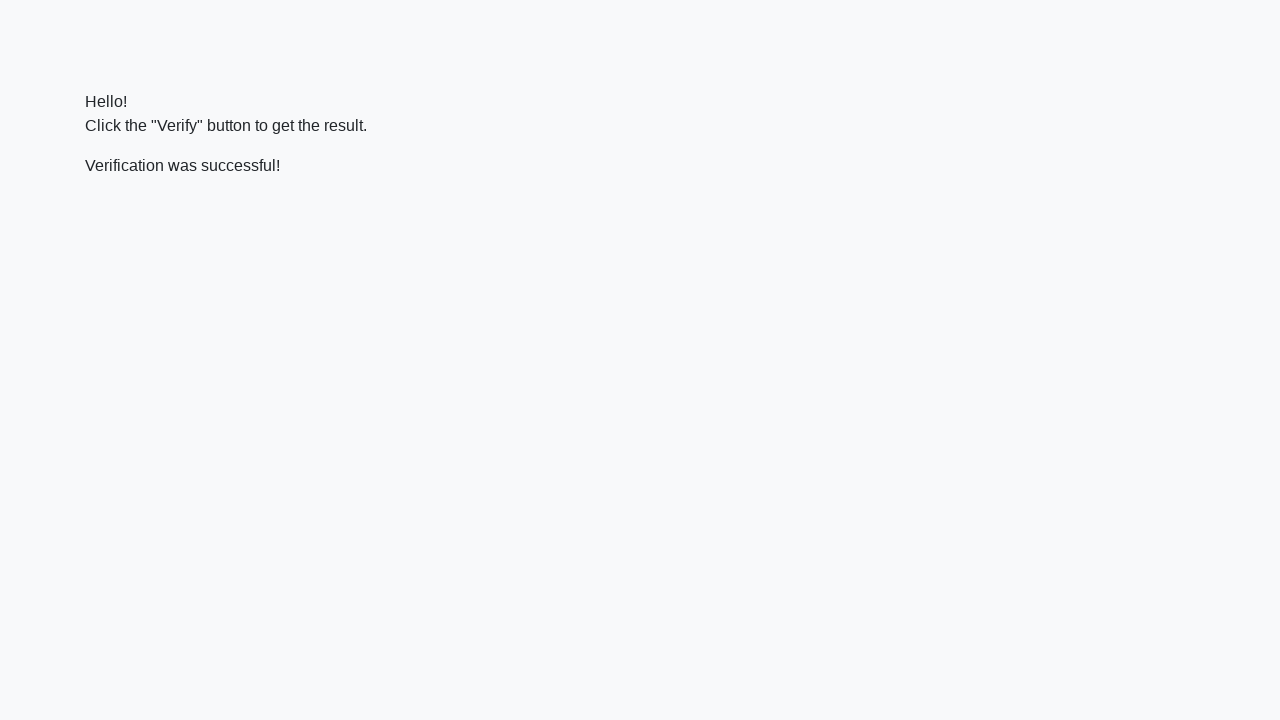

Located the verify message element
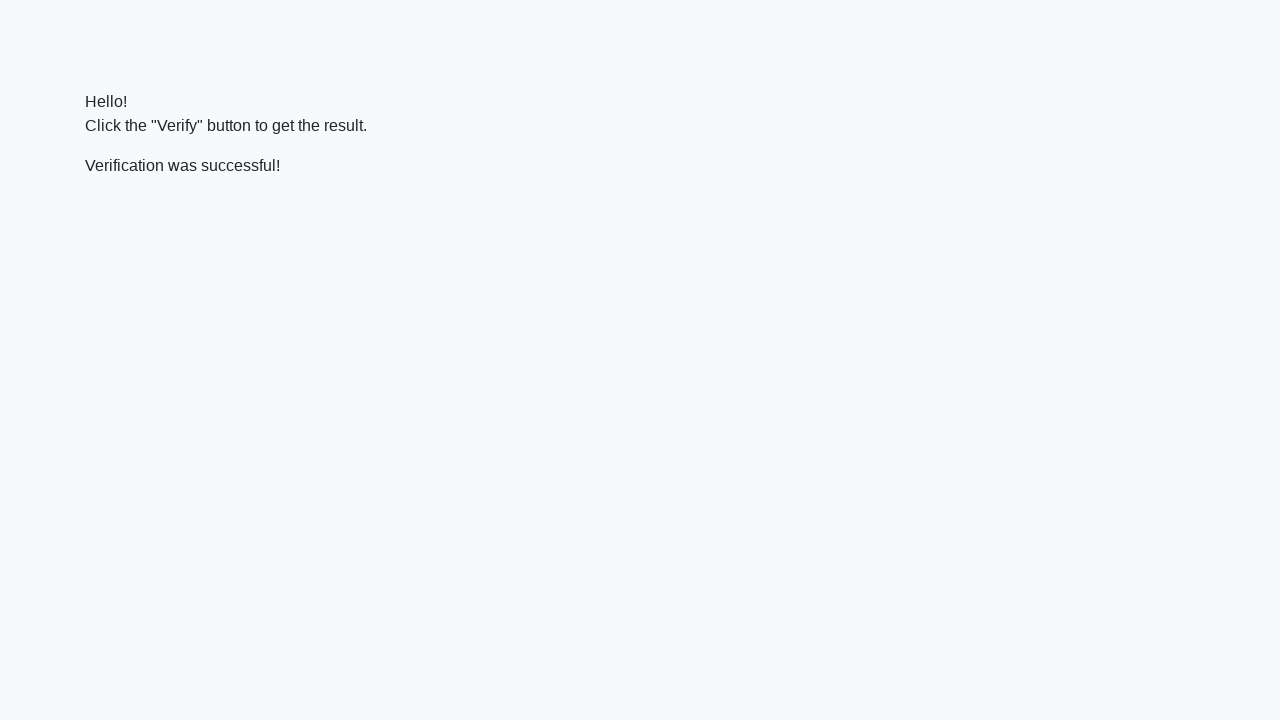

Verified success message contains 'successful'
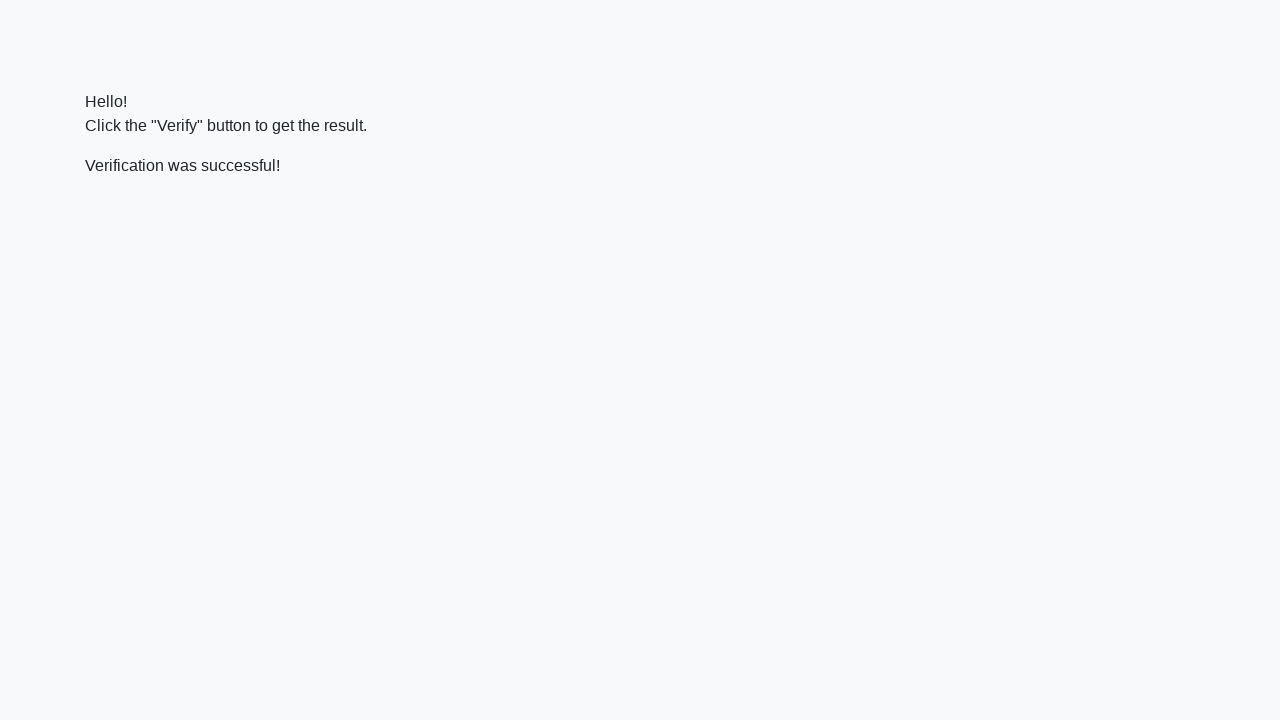

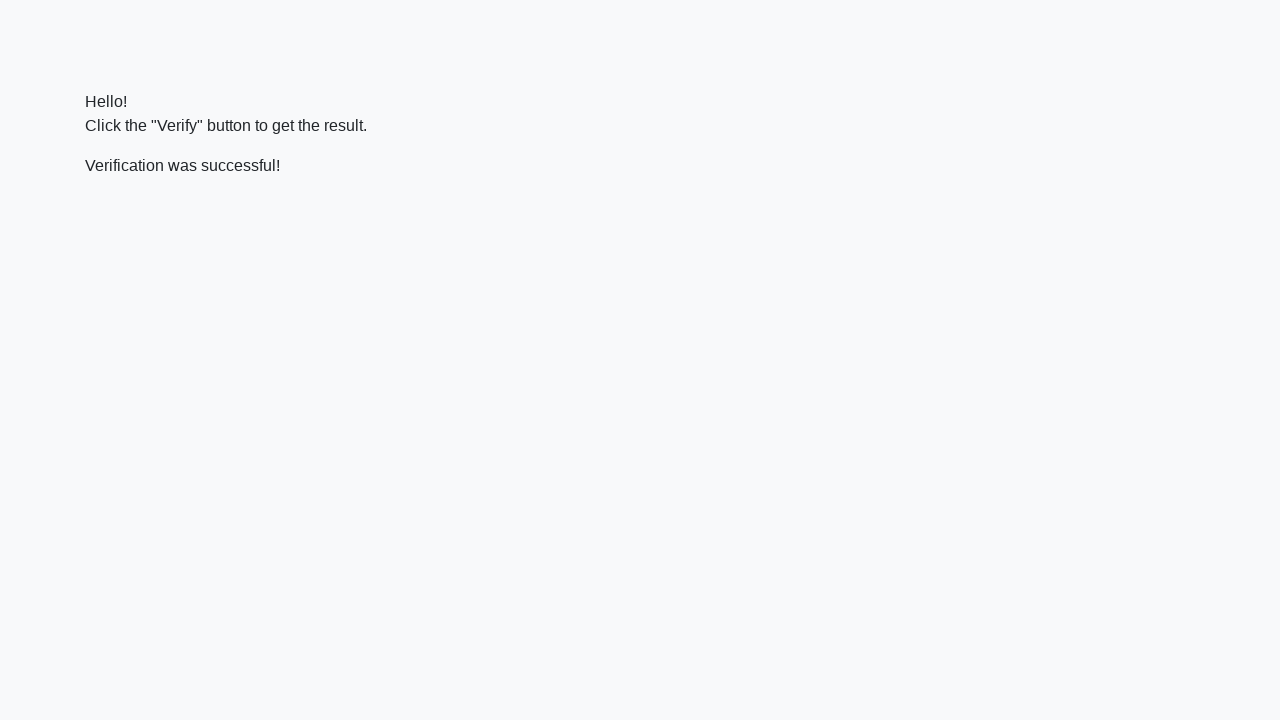